Tests link navigation by clicking a link and then navigating back

Starting URL: http://sahitest.com/demo/linkTest.htm

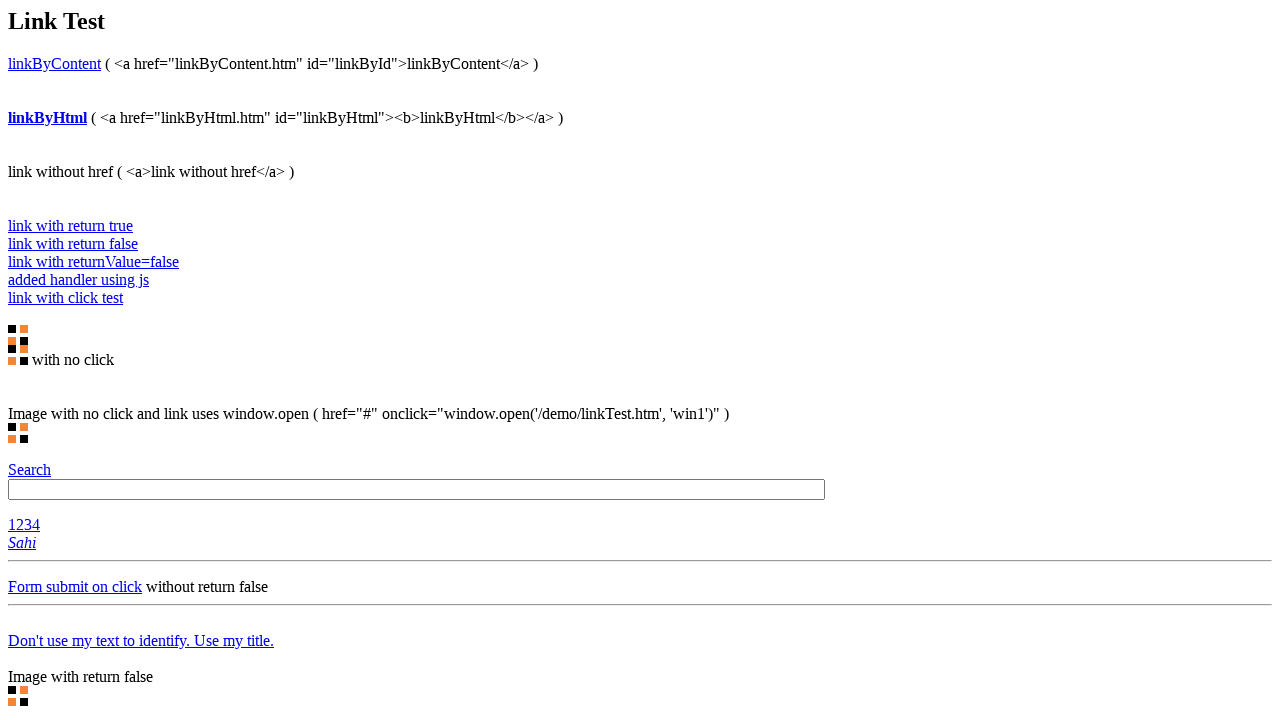

Clicked on 'linkByContent' link at (54, 63) on text=linkByContent
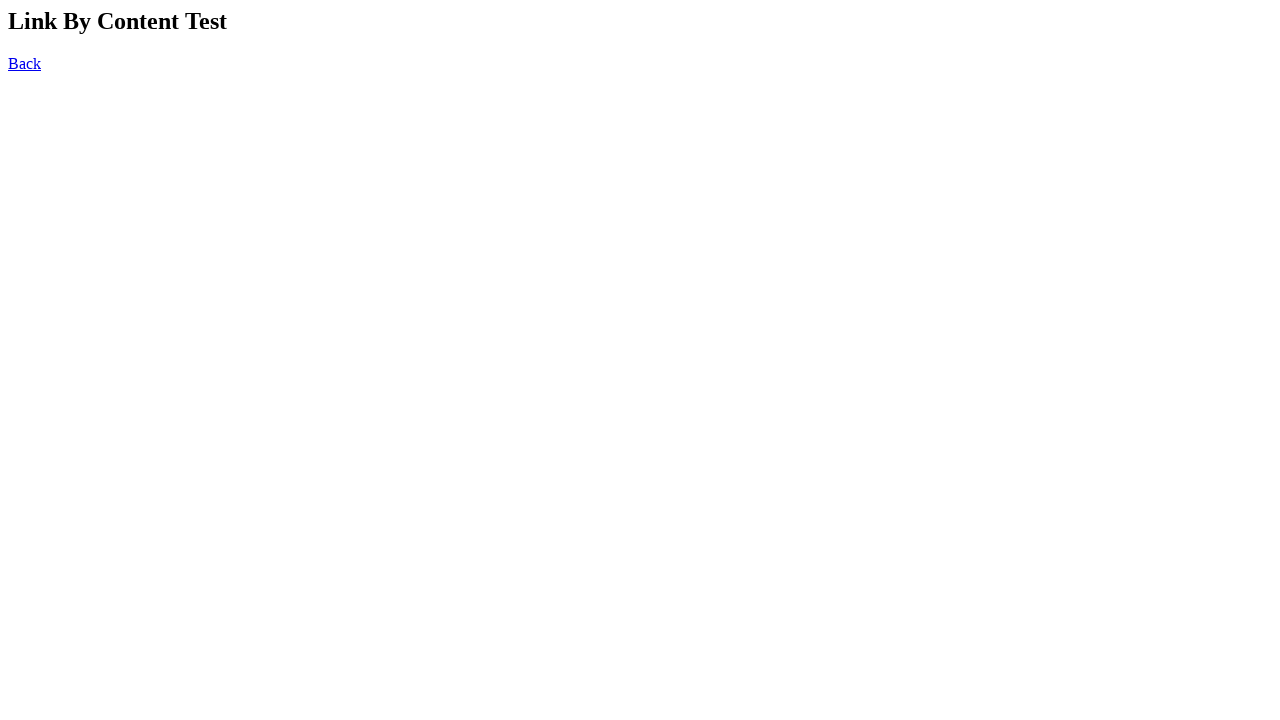

Clicked on 'Back' link to return to previous page at (24, 63) on text=Back
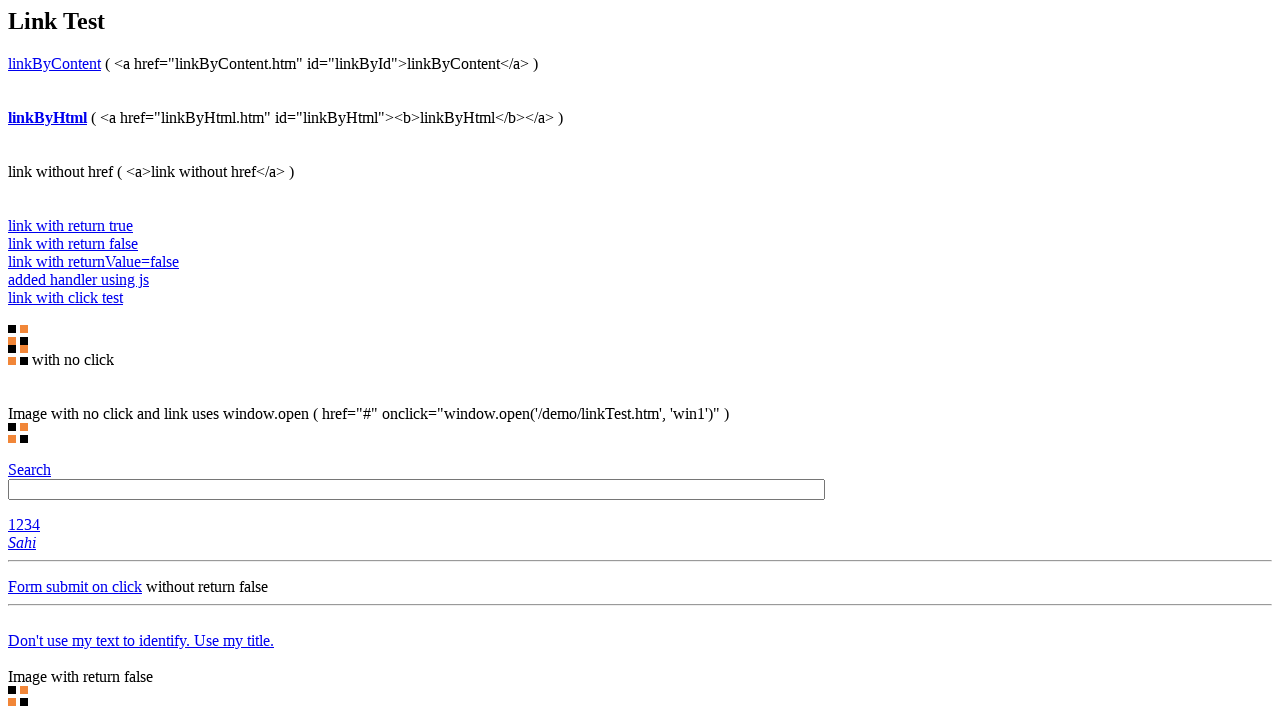

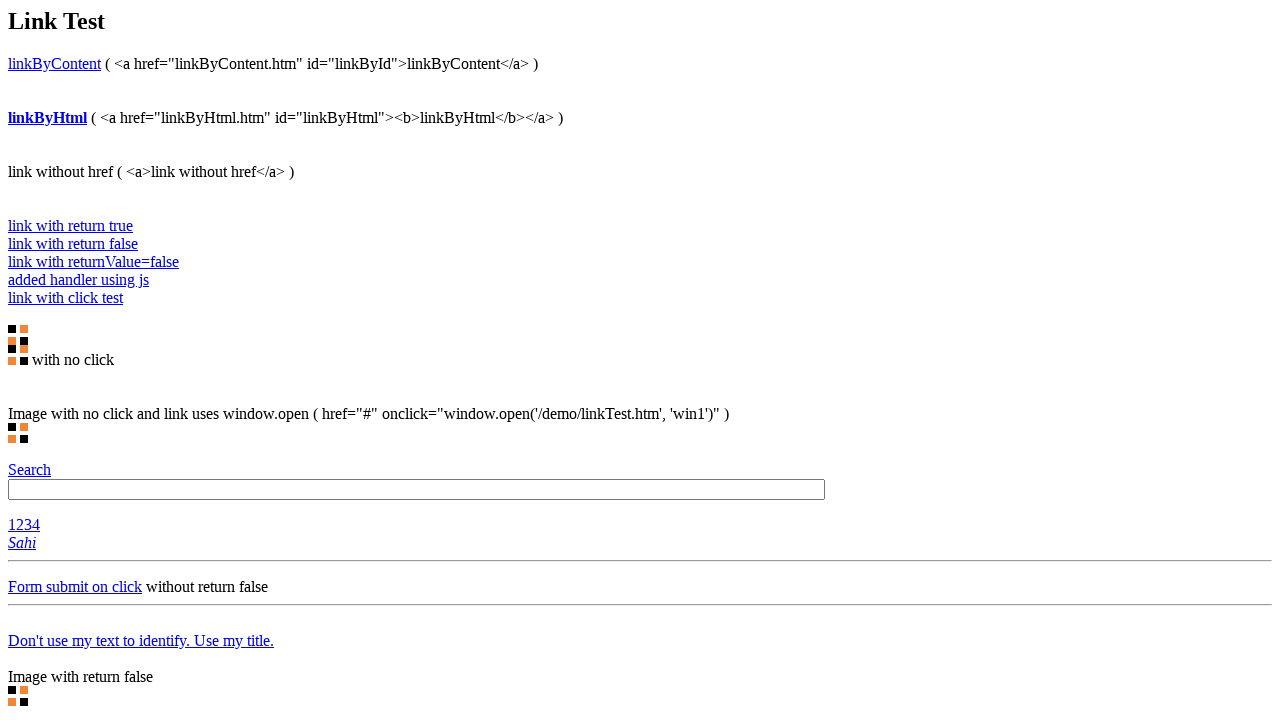